Tests a registration form submission by filling only the first name field and verifying successful submission message.

Starting URL: http://suninjuly.github.io/registration2.html

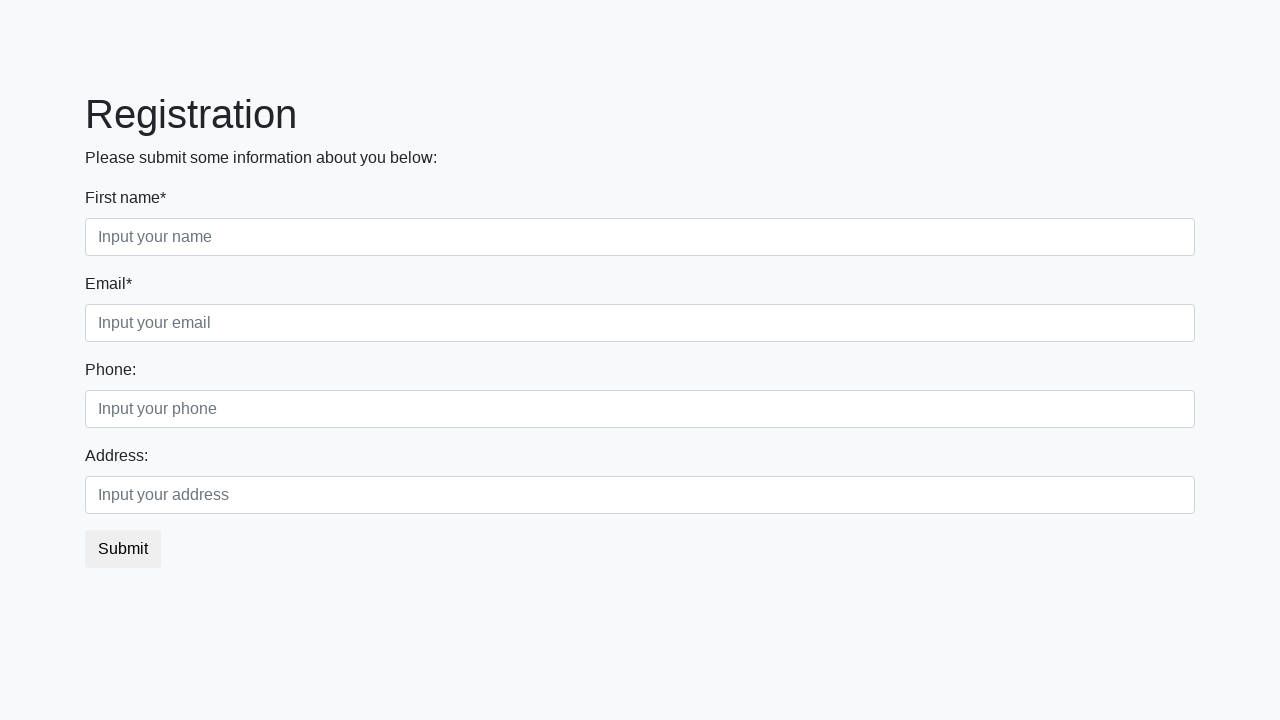

Filled first name field with 'John' on //label[contains(text(),'First name')]/following-sibling::input
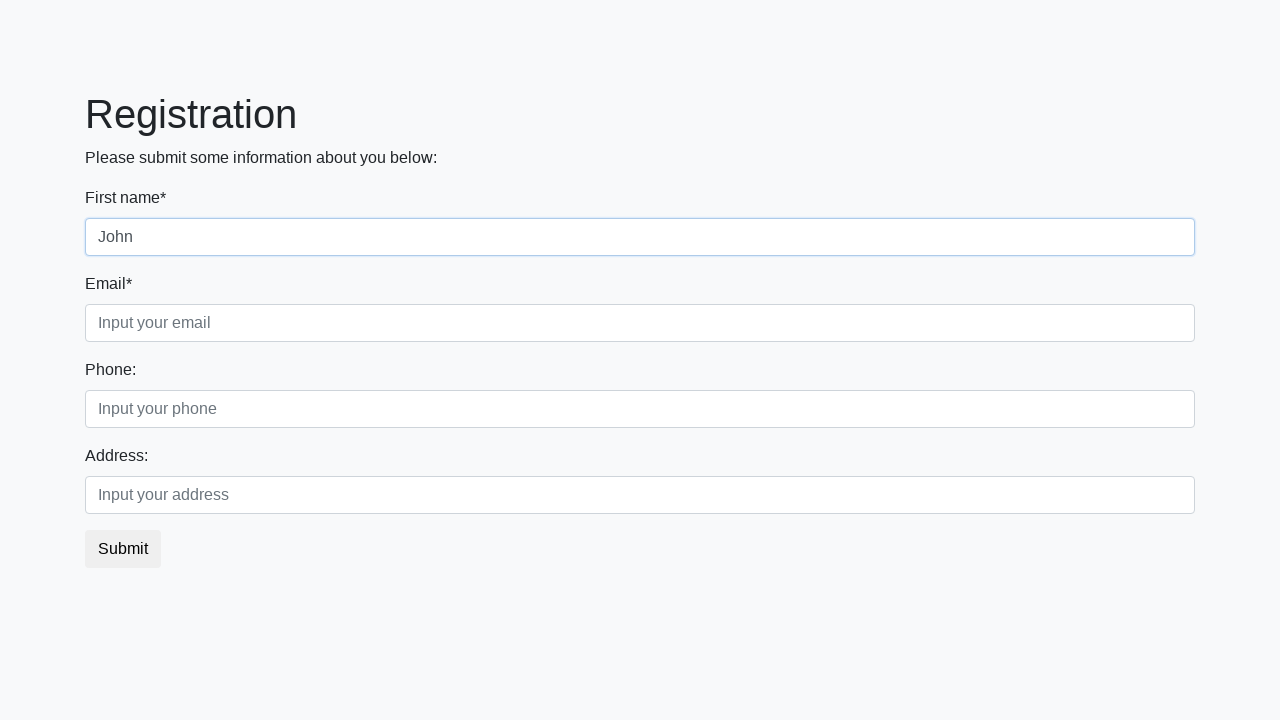

Clicked submit button at (123, 549) on button[type='submit']
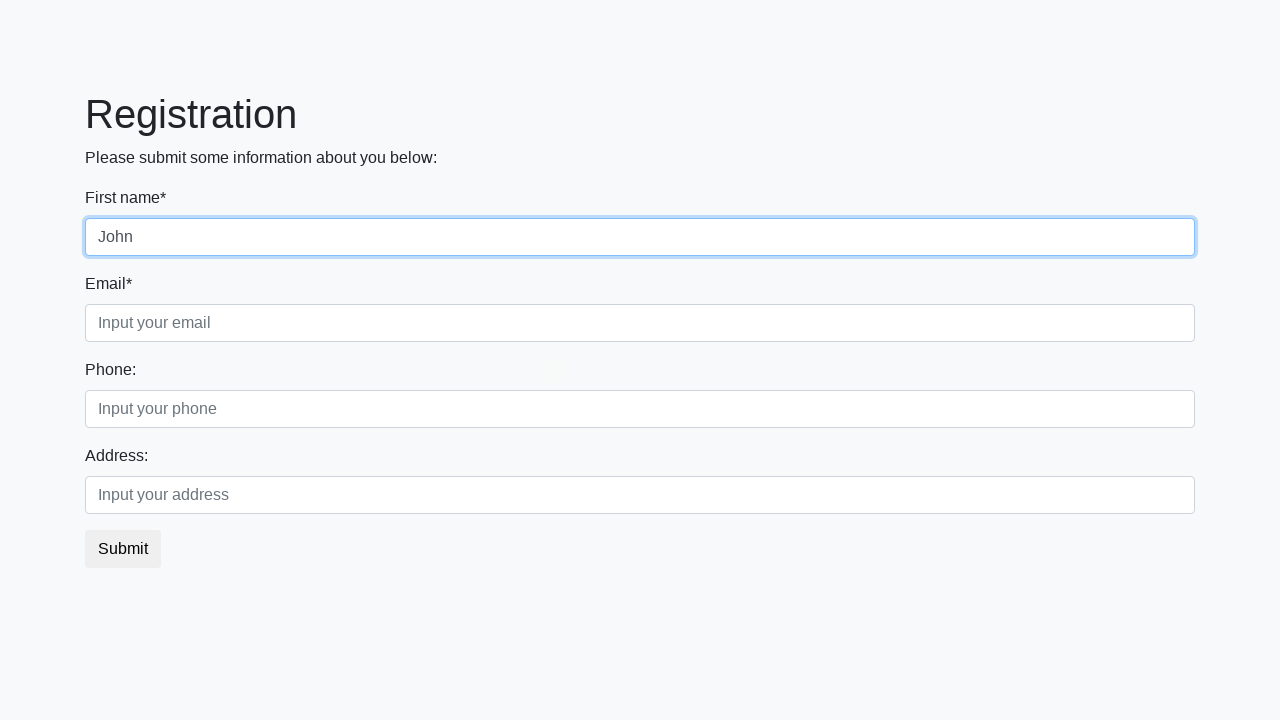

Verified success message displayed
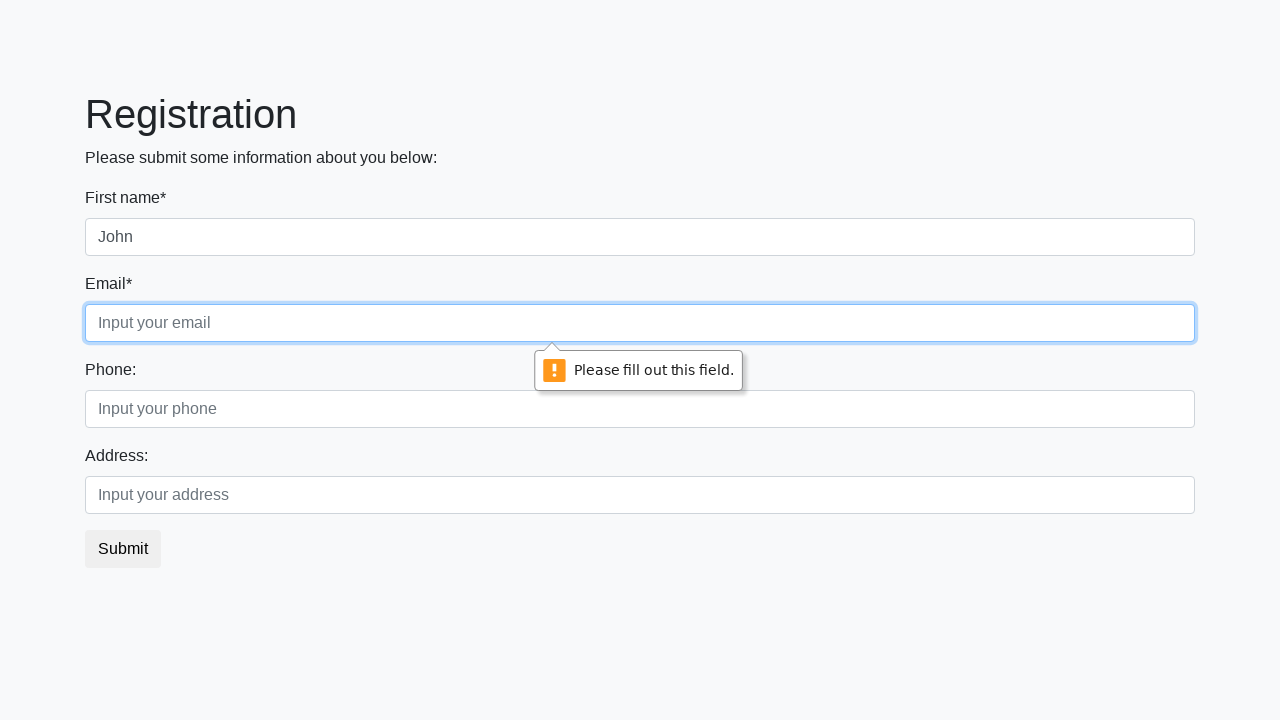

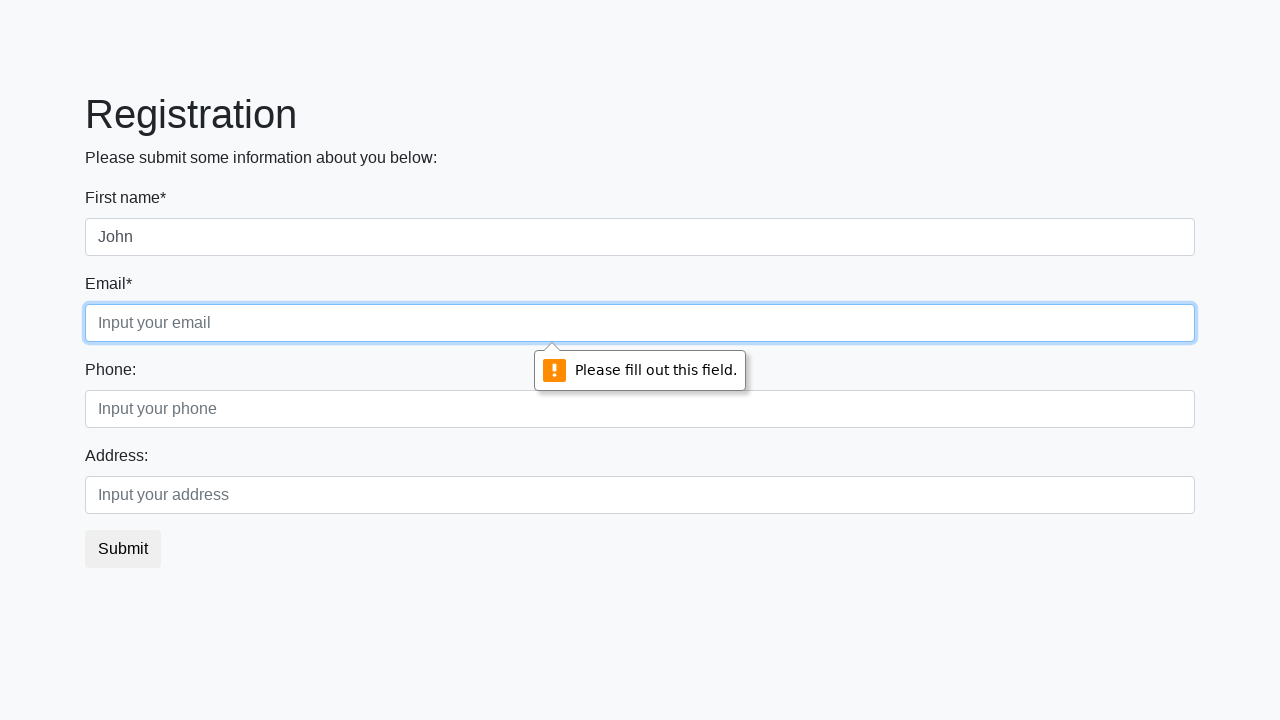